Tests mouse wheel scrolling by getting the bounding box of the GitHub link and using mouse wheel to scroll to its Y position

Starting URL: https://playwright.dev/java/

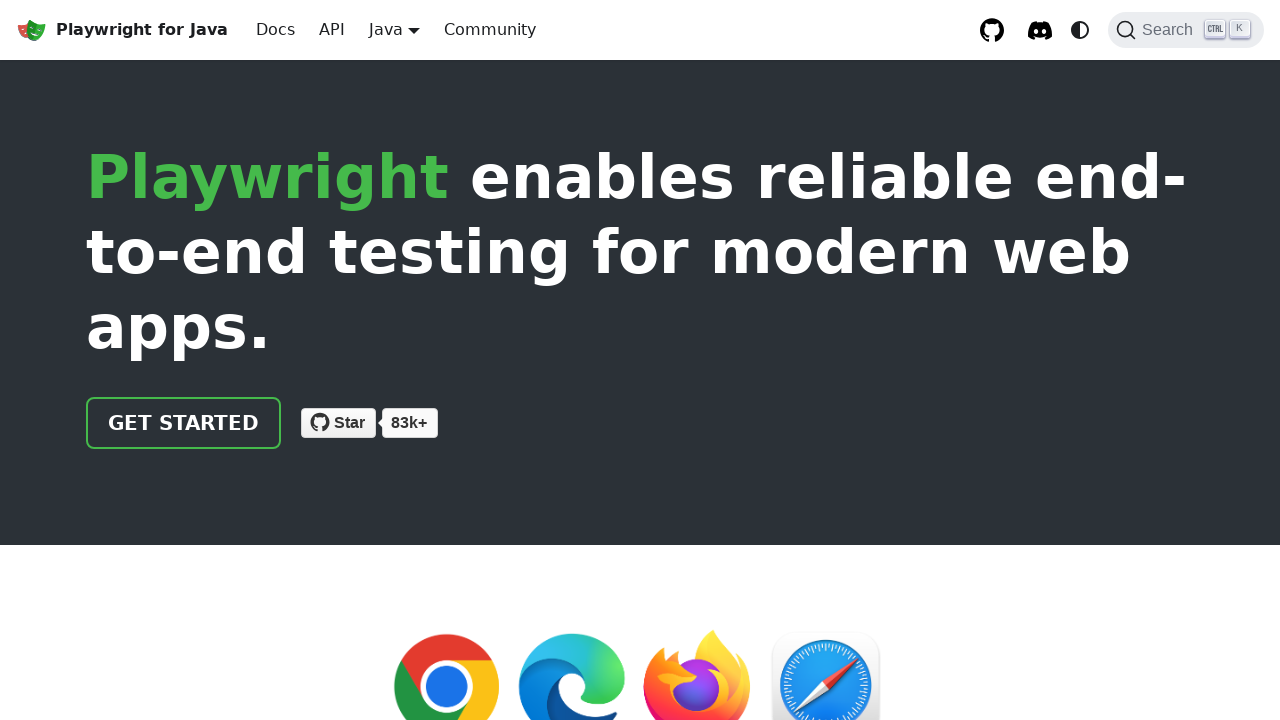

Retrieved bounding box of GitHub link
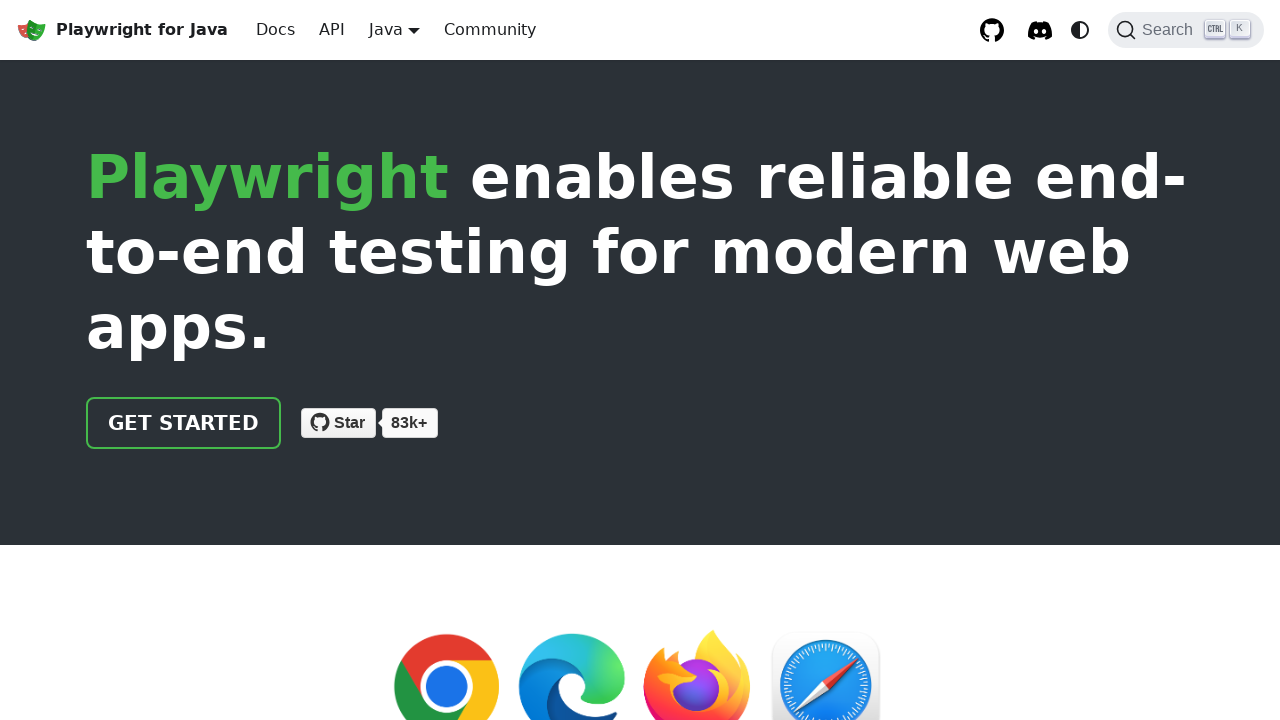

Scrolled mouse wheel to Y position 3195.734375 to navigate to GitHub link
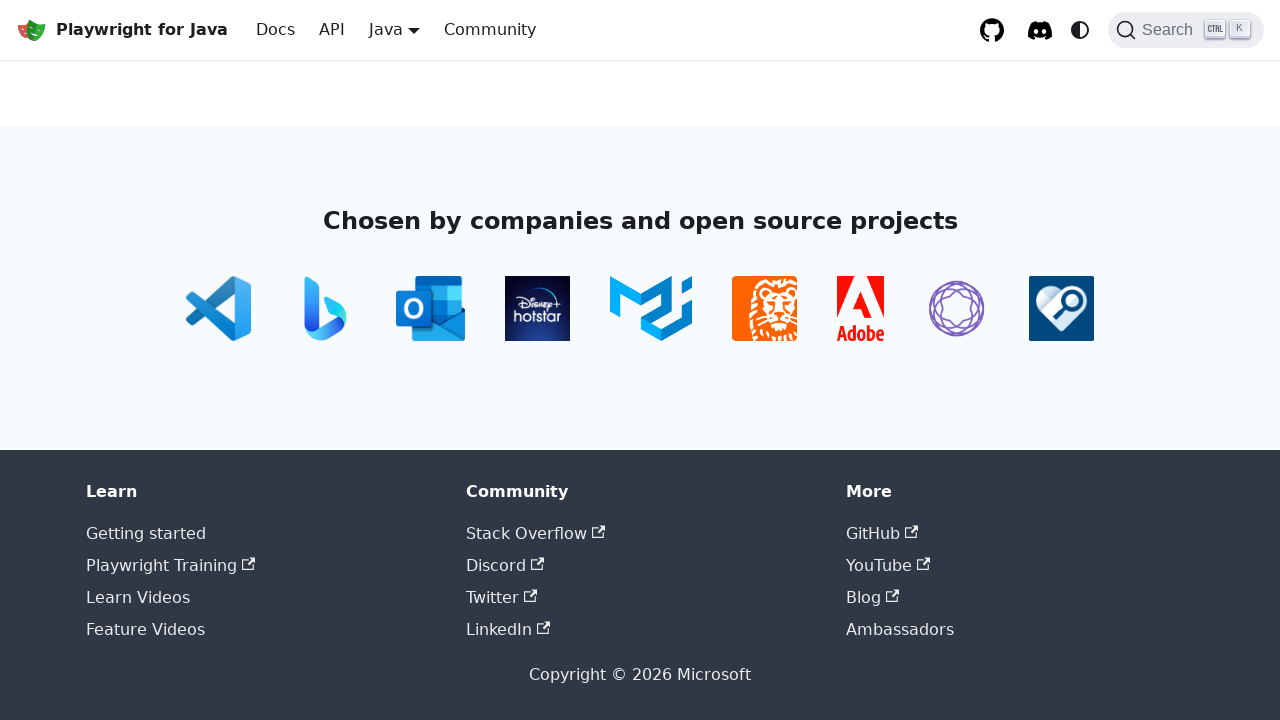

Waited 3 seconds to observe scroll effect
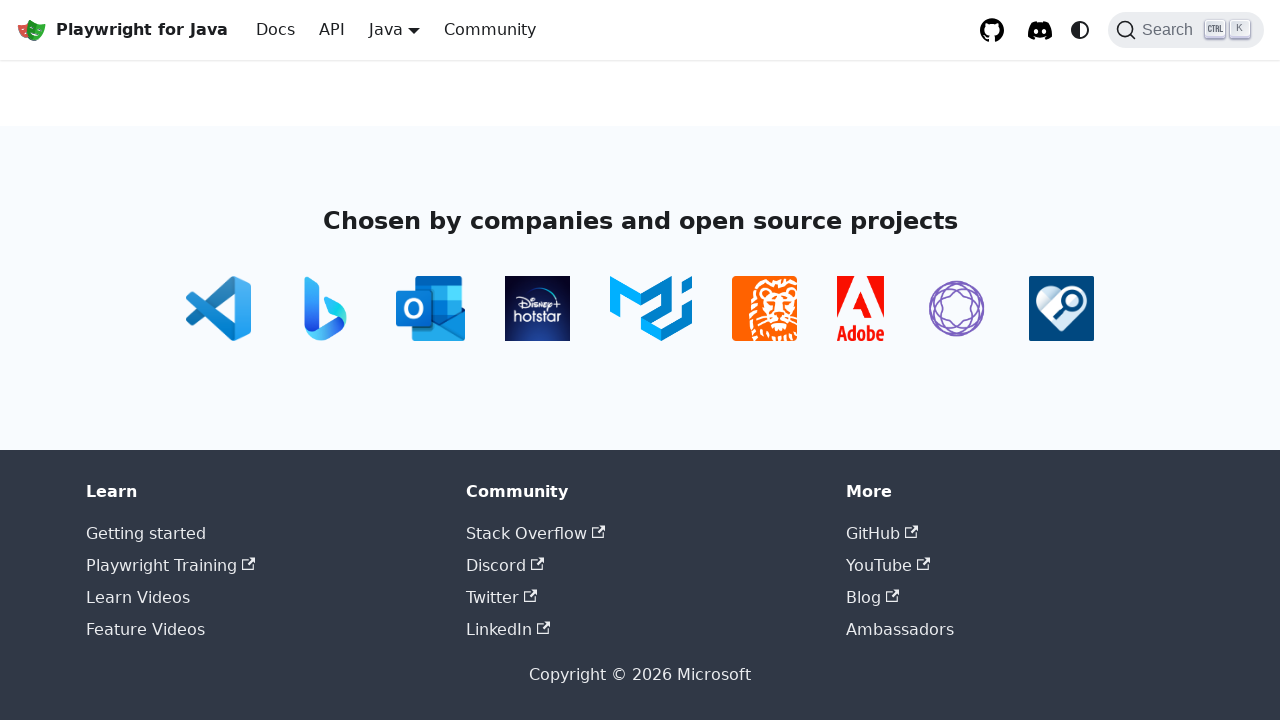

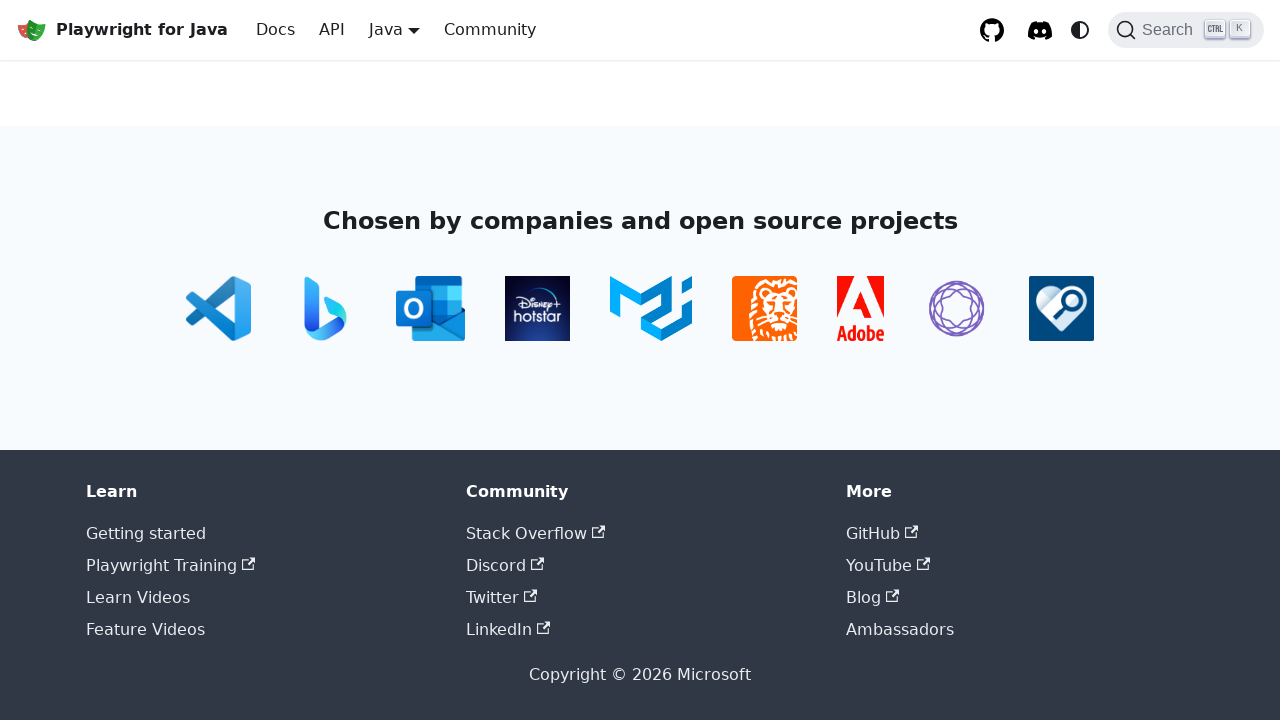